Tests browser navigation functionality by clicking a link, navigating back and forward, then navigating to a new page and refreshing

Starting URL: https://www.selenium.dev/selenium/web/mouse_interaction.html

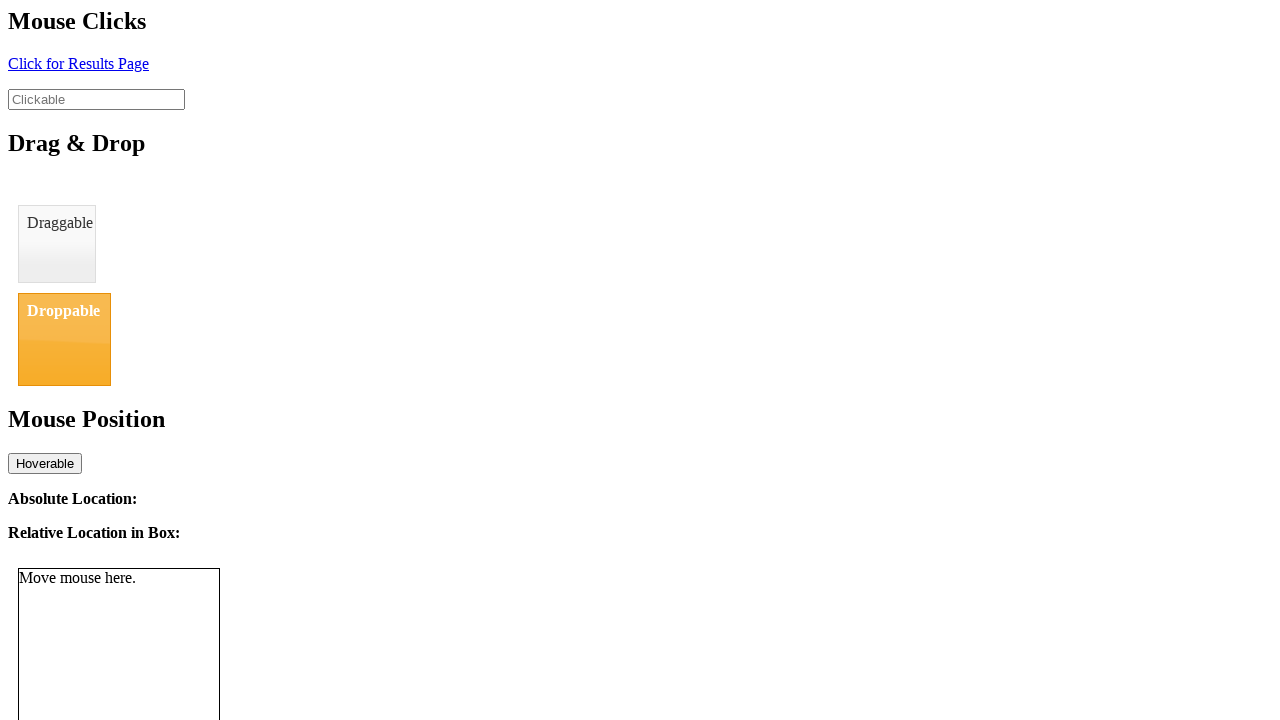

Clicked 'Click for Results Page' link to navigate to results page at (78, 63) on text='Click for Results Page'
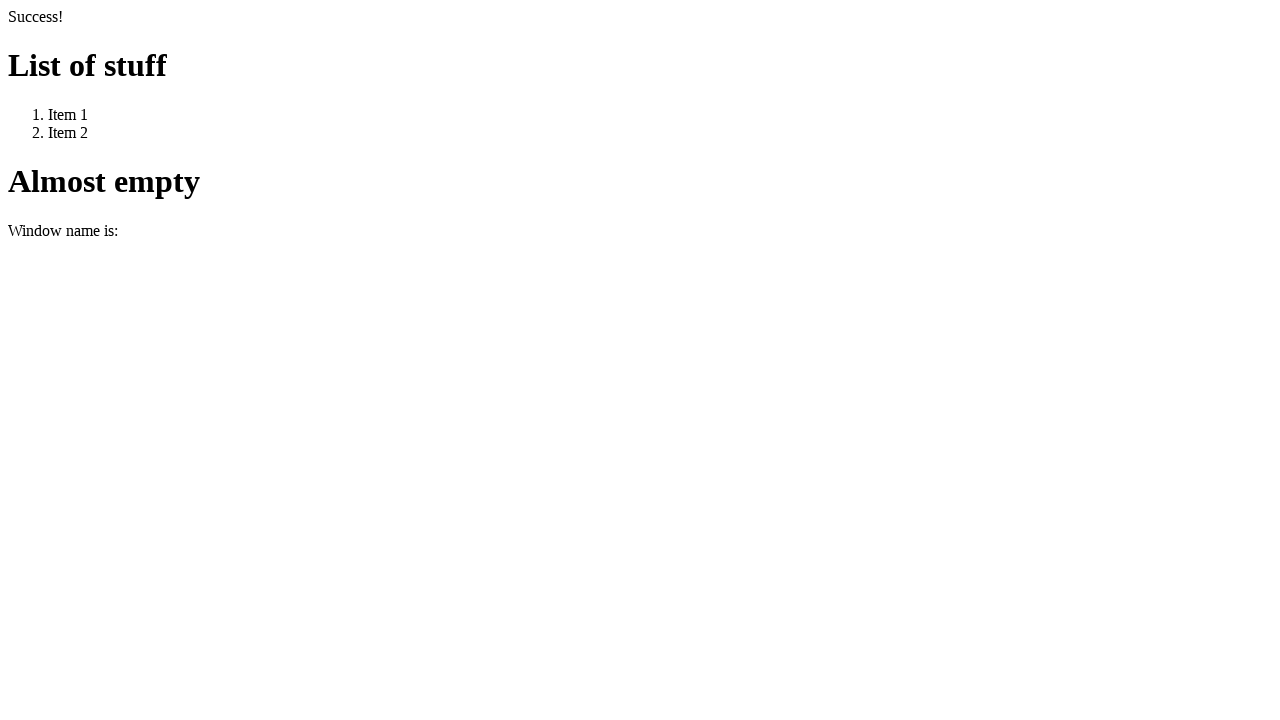

Navigated back to the previous page
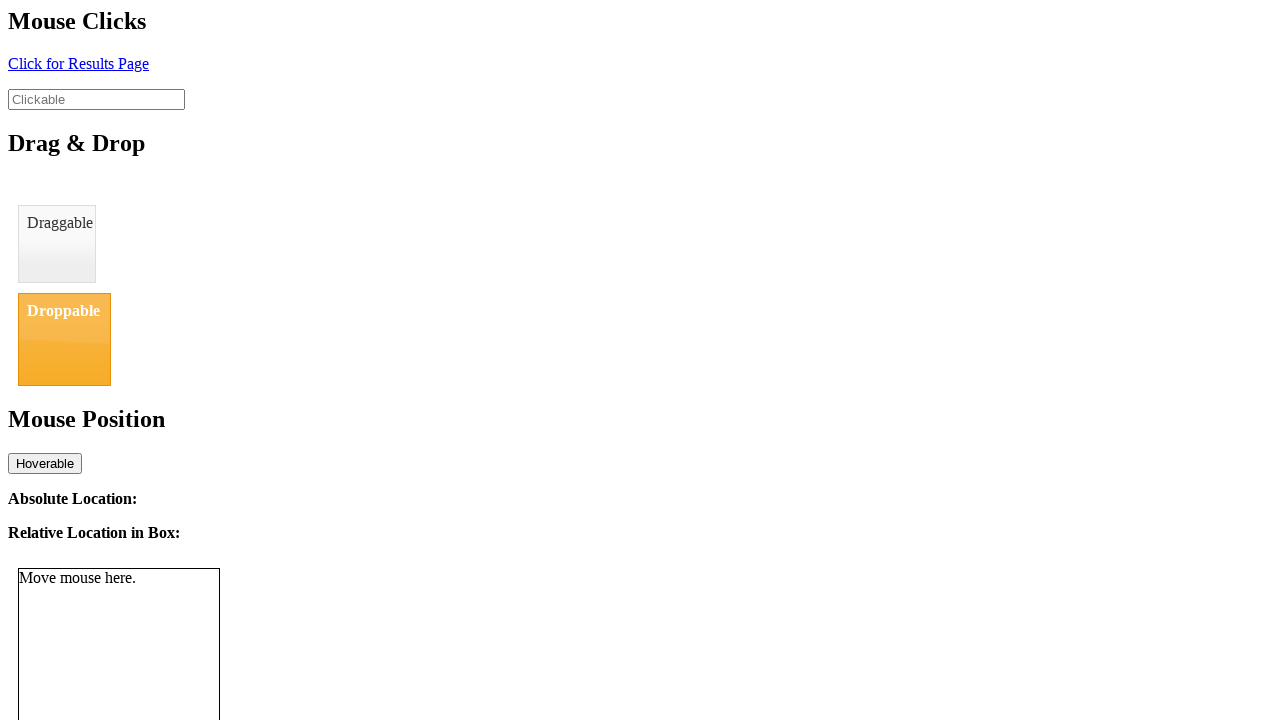

Navigated forward to the results page again
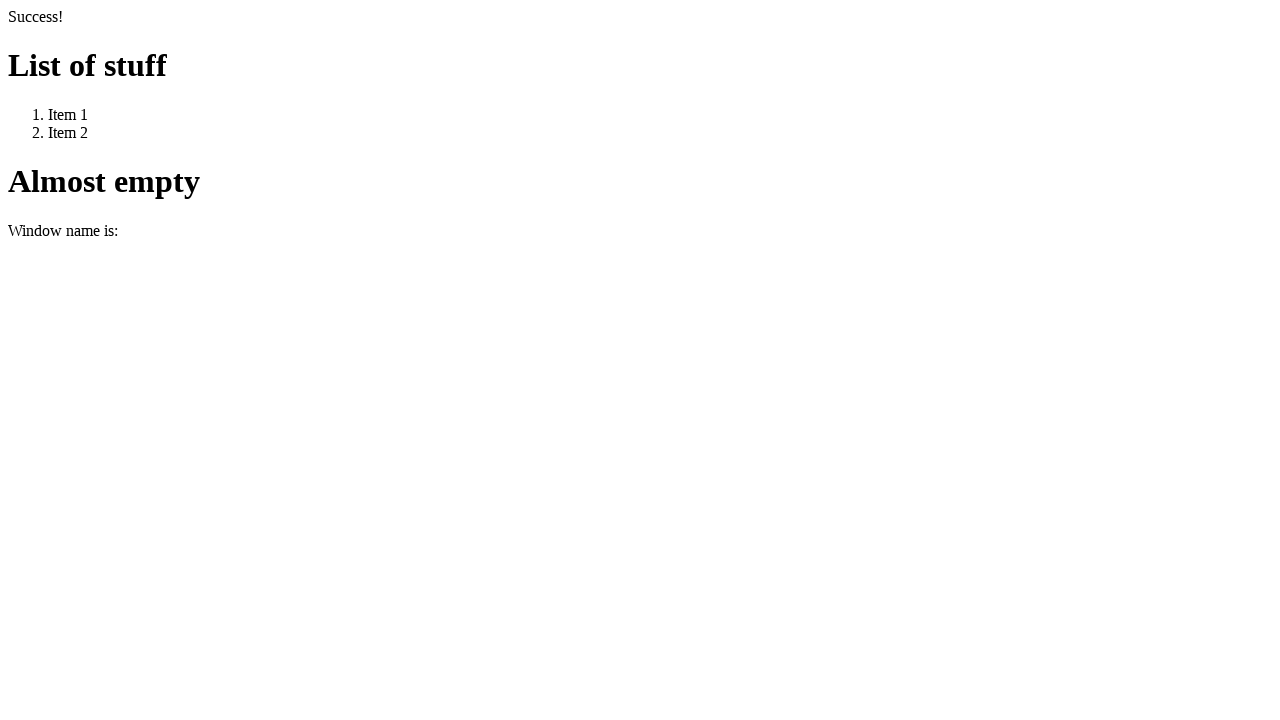

Navigated to JavascriptExecutor javadoc page
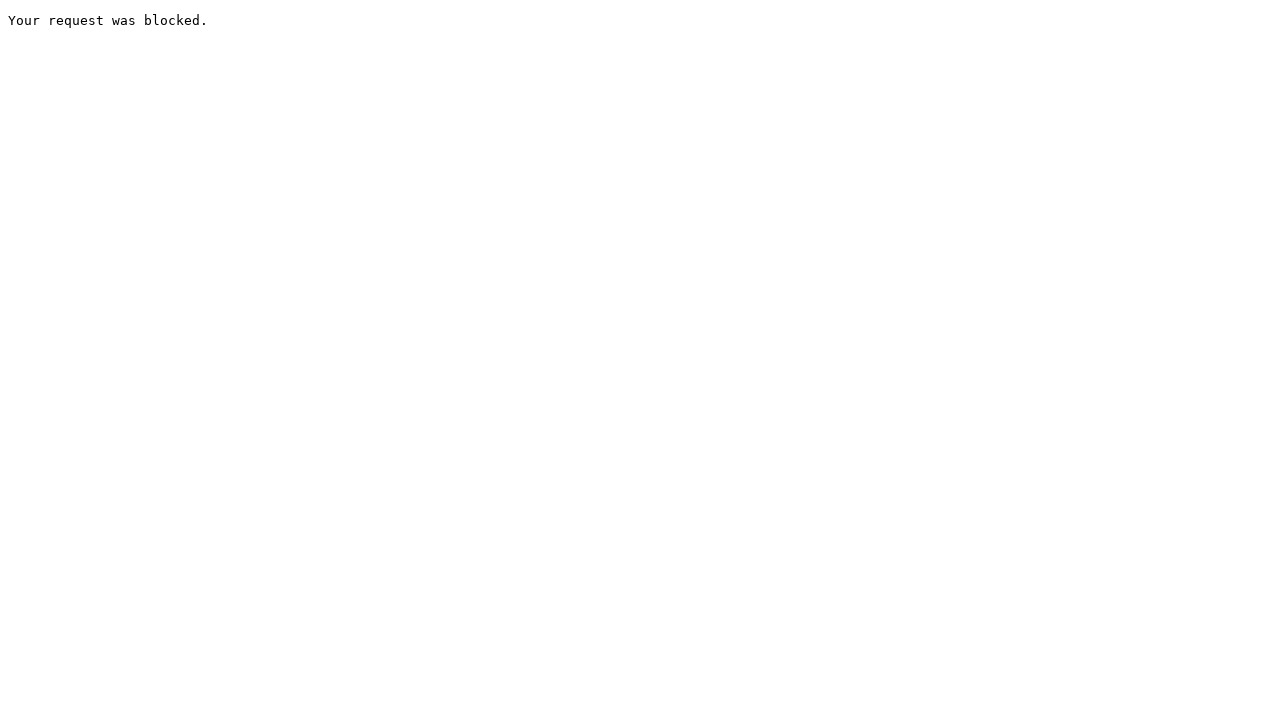

Refreshed the current page
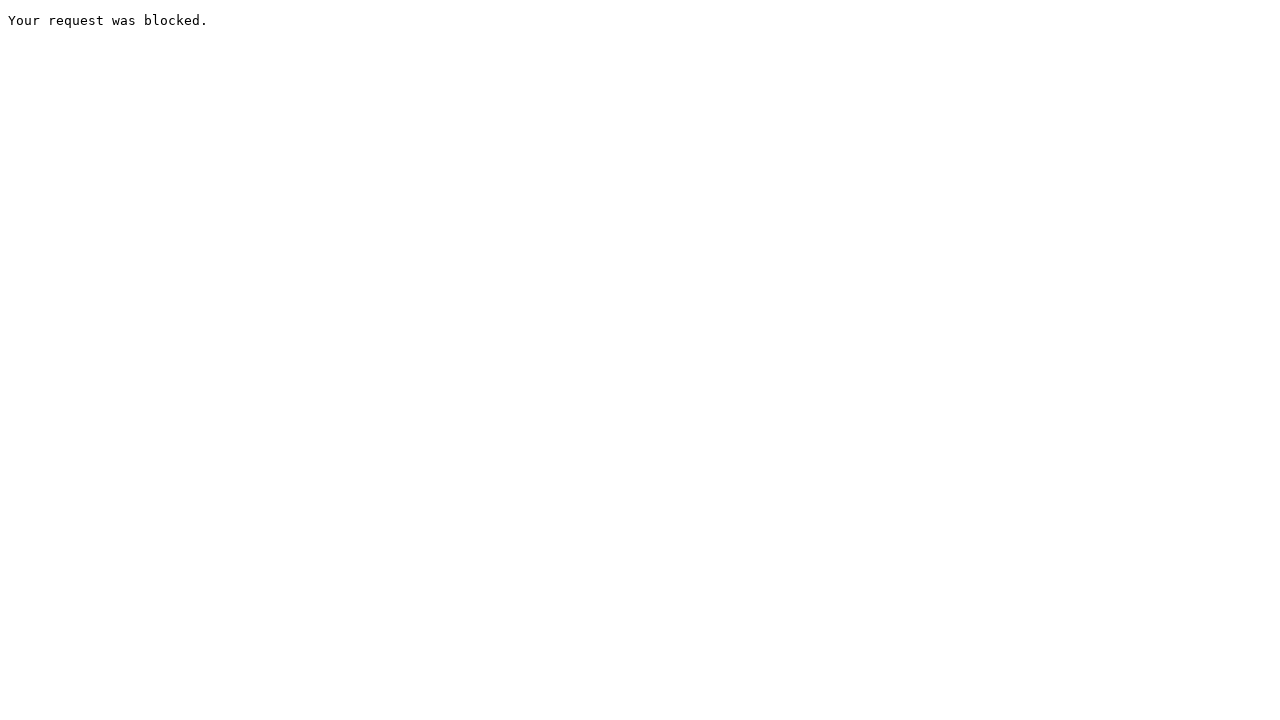

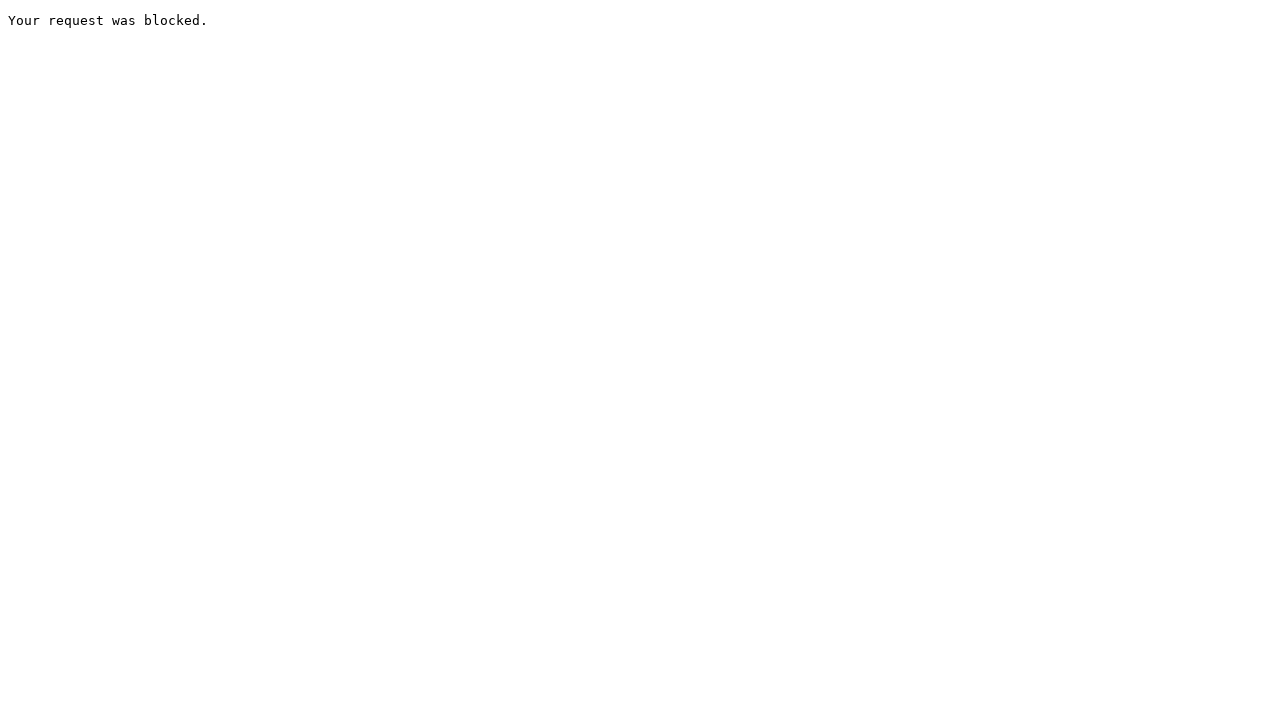